Tests form filling functionality on a demo automation testing site by entering email to access the form, then filling first name, last name, and email address fields in a registration form.

Starting URL: https://demo.automationtesting.in/Index.html

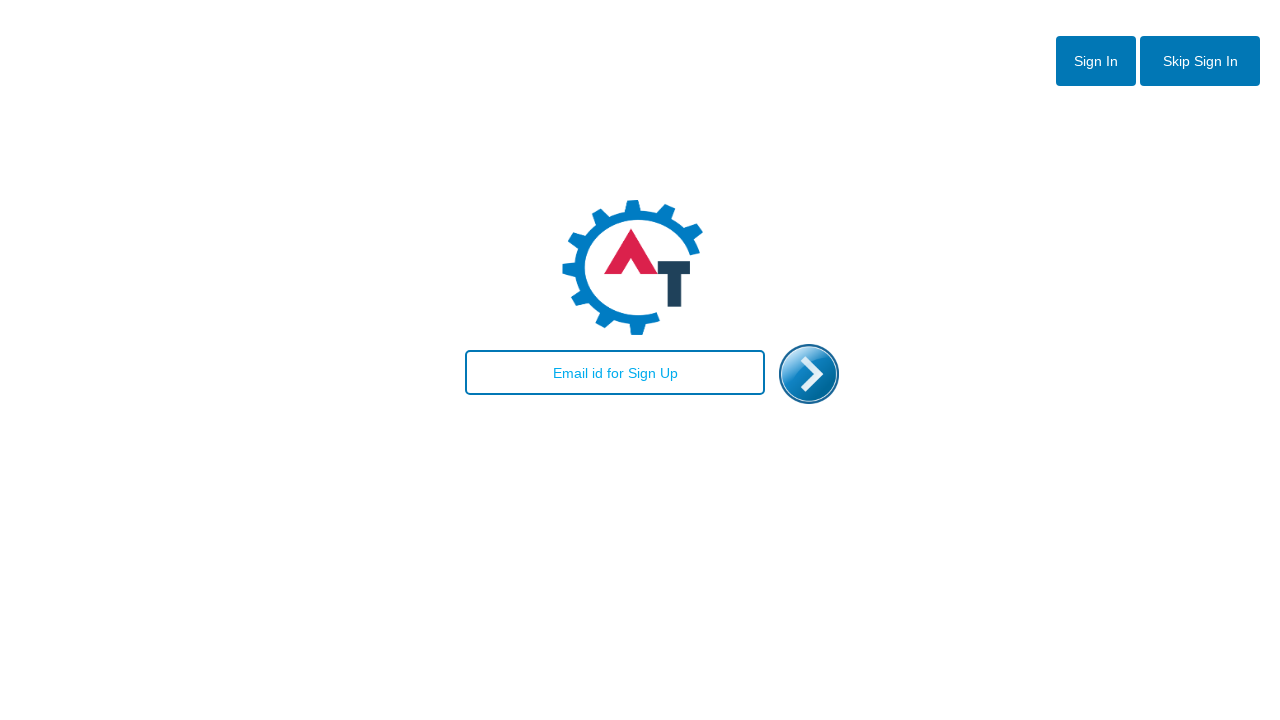

Filled email field with 'tsubha1@gmail.com' on landing page on #email
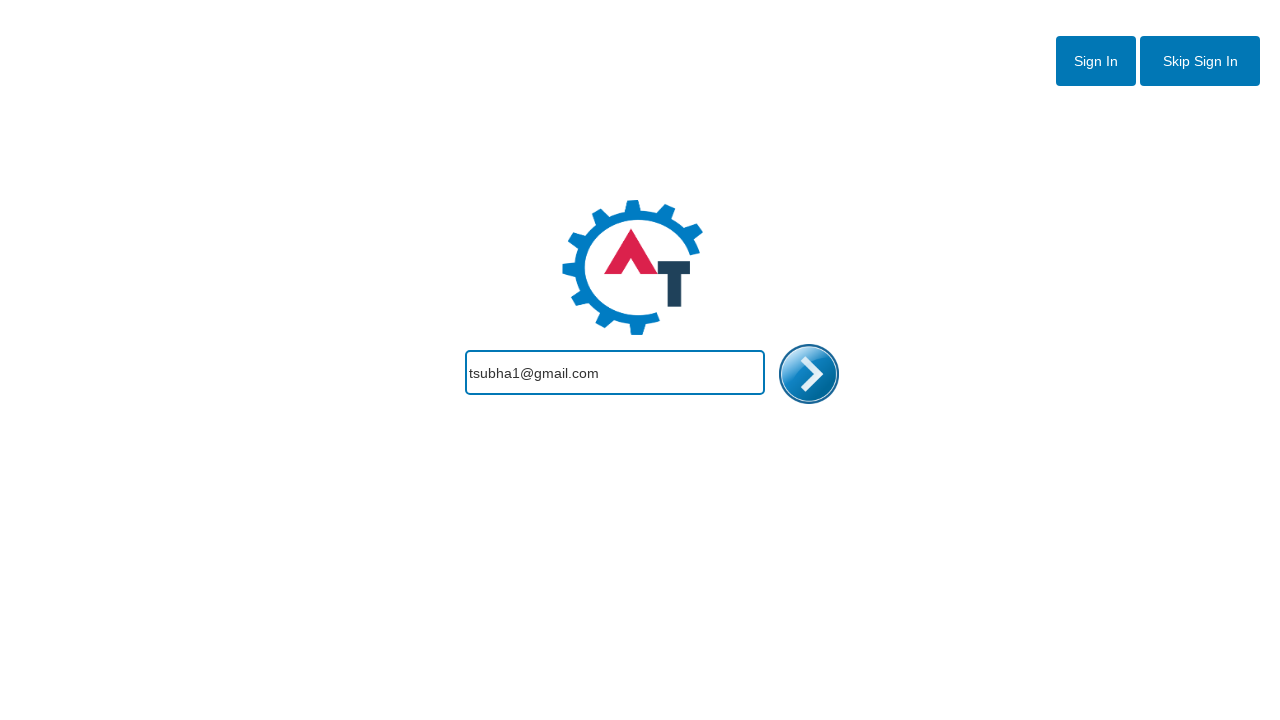

Clicked enter button to proceed to form page at (809, 374) on #enterimg
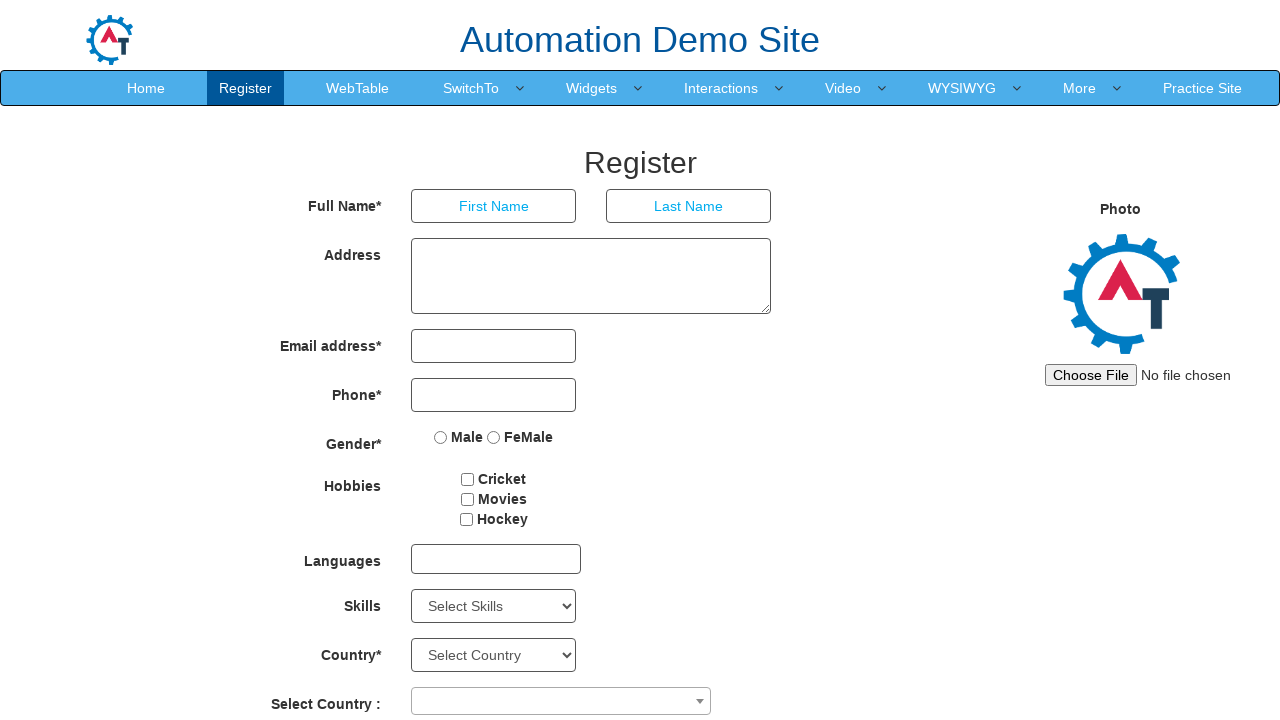

Form page loaded with First Name field visible
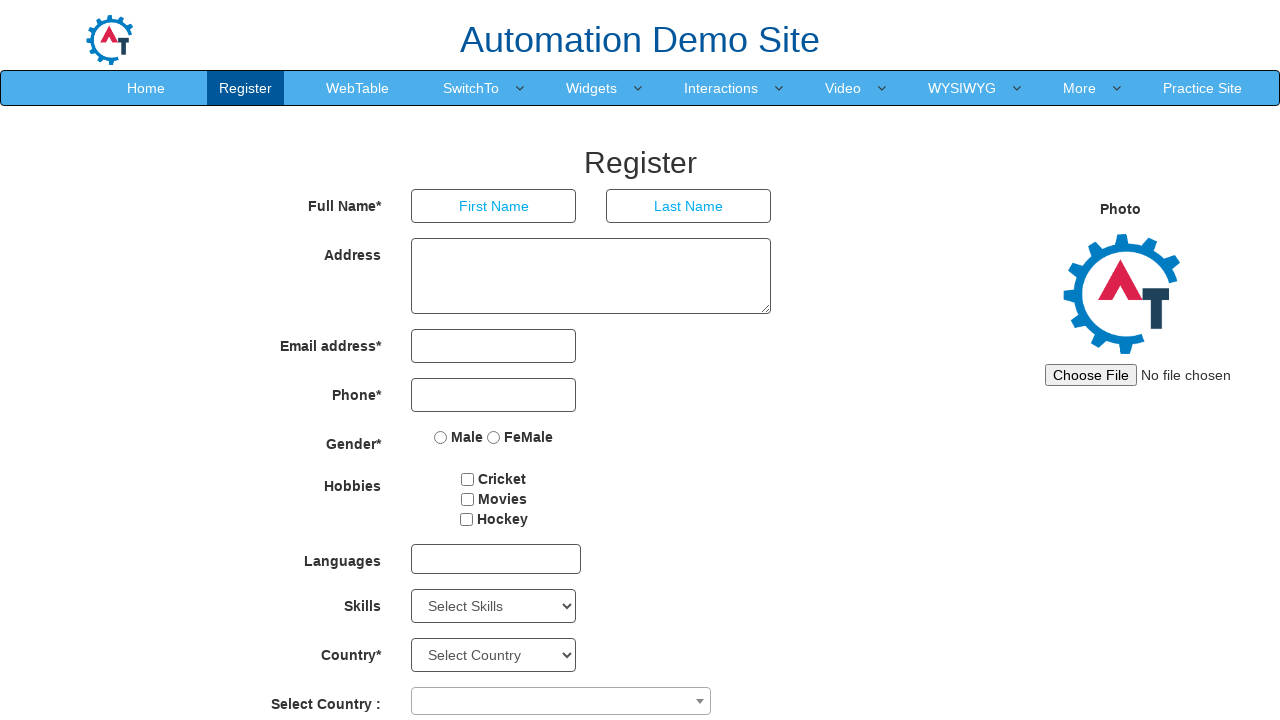

Filled First Name field with 'Subhashini' on input[placeholder='First Name']
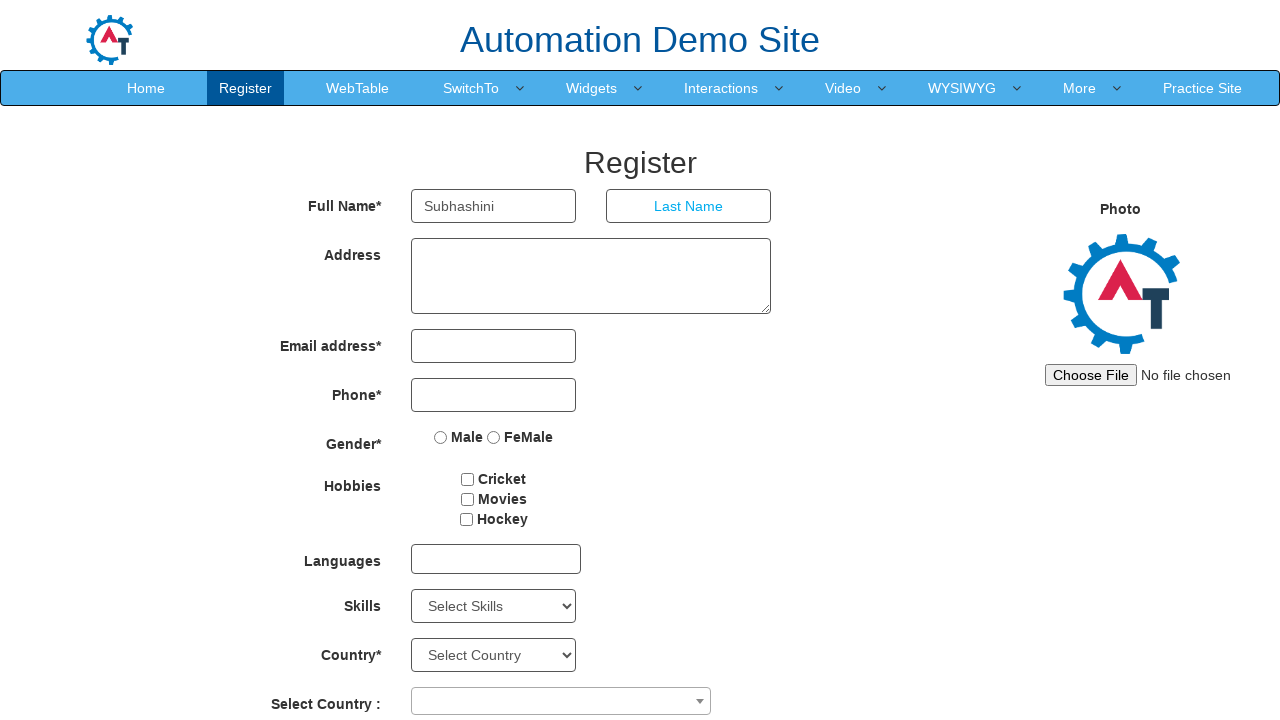

Filled Last Name field with 'Thirumalavan' on input[placeholder='Last Name']
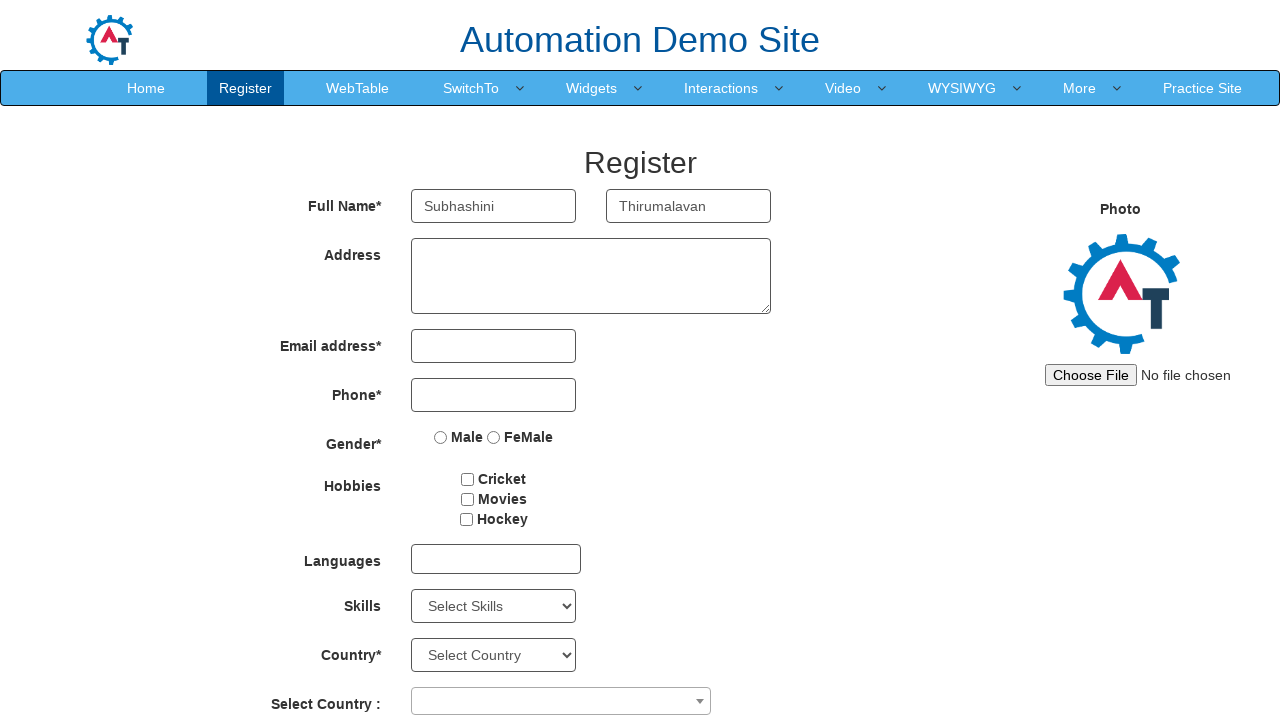

Filled Email Address field with 'test@gmail.com' on input[type='email'][ng-model='EmailAdress']
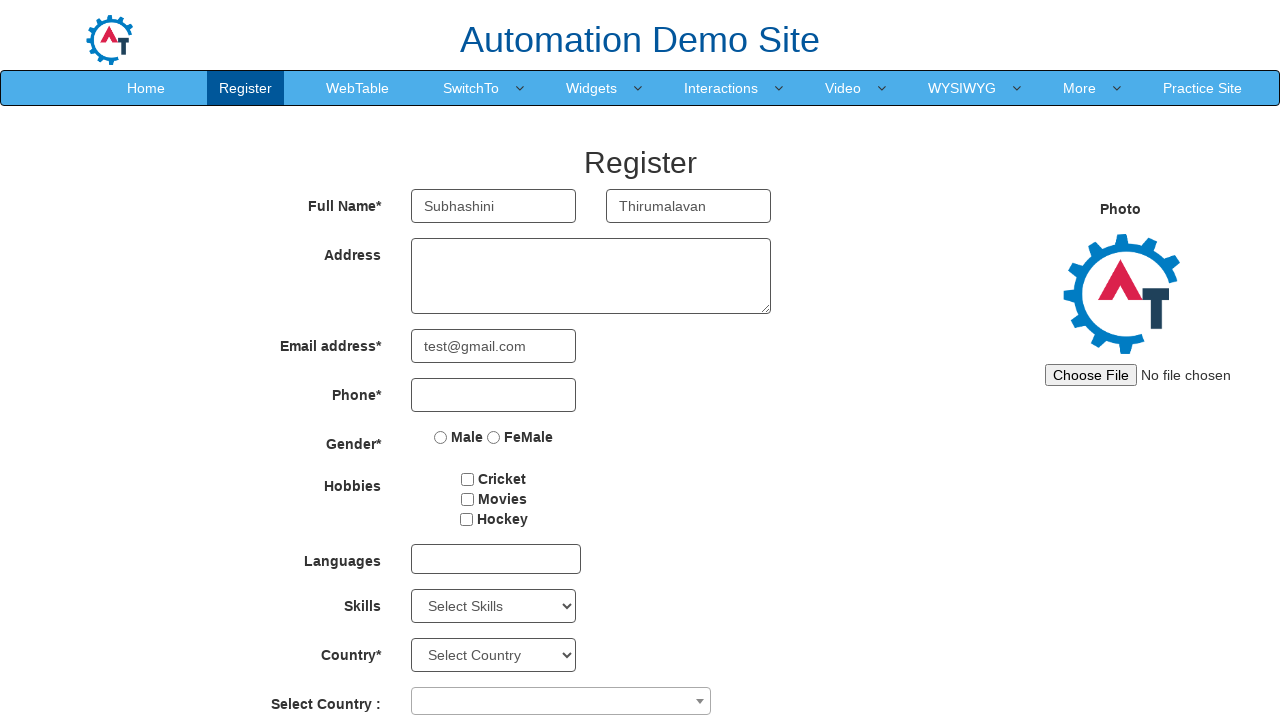

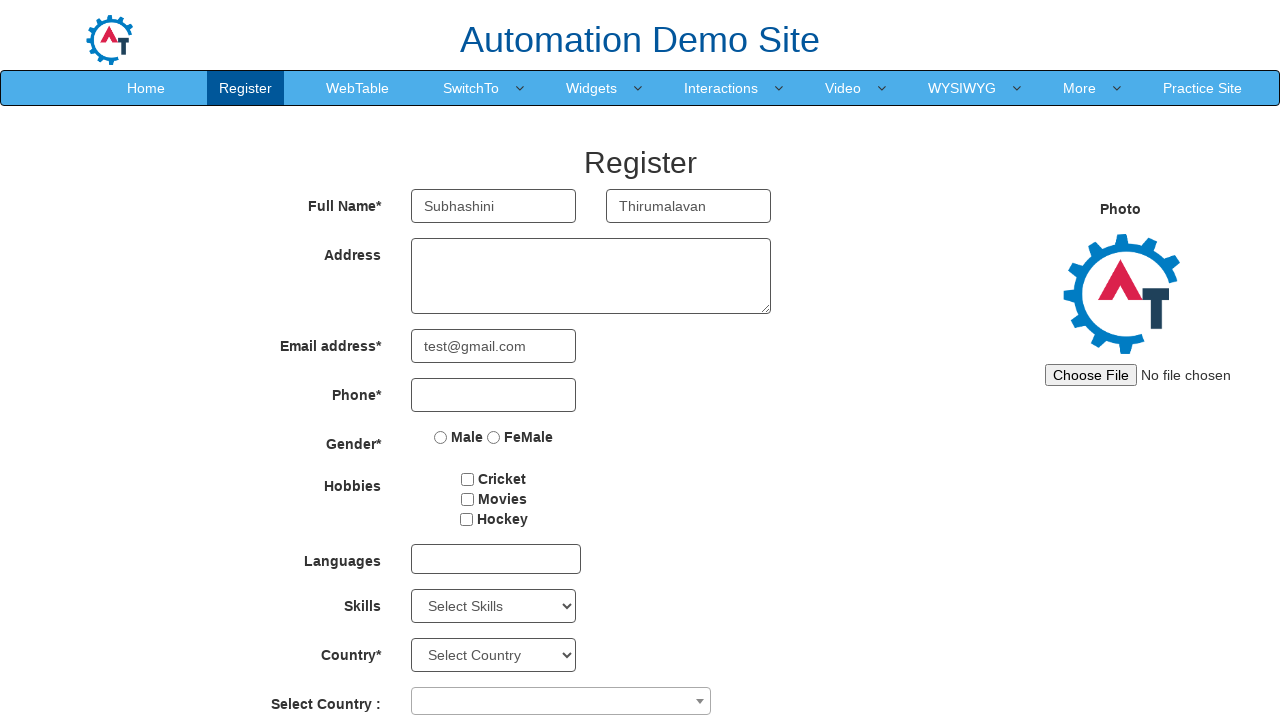